Tests double-click functionality by double-clicking a button that triggers an alert message

Starting URL: https://selenium08.blogspot.com/2019/11/double-click.html

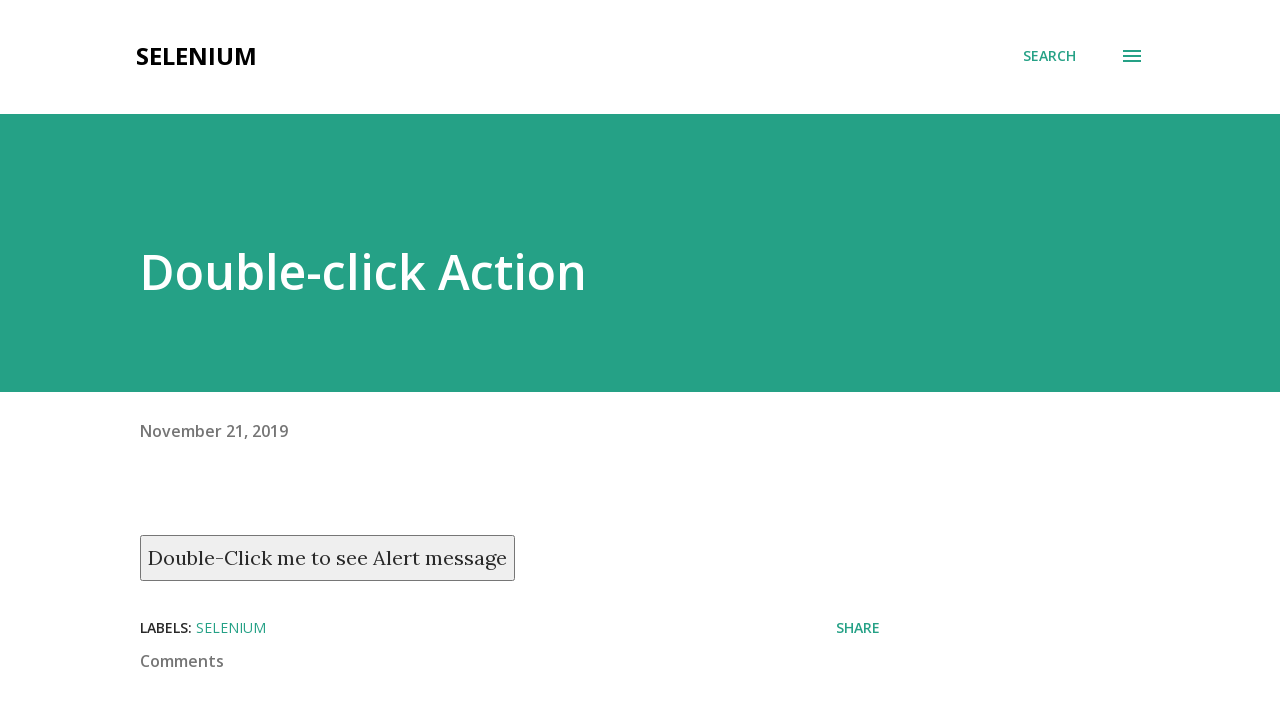

Located the double-click button element
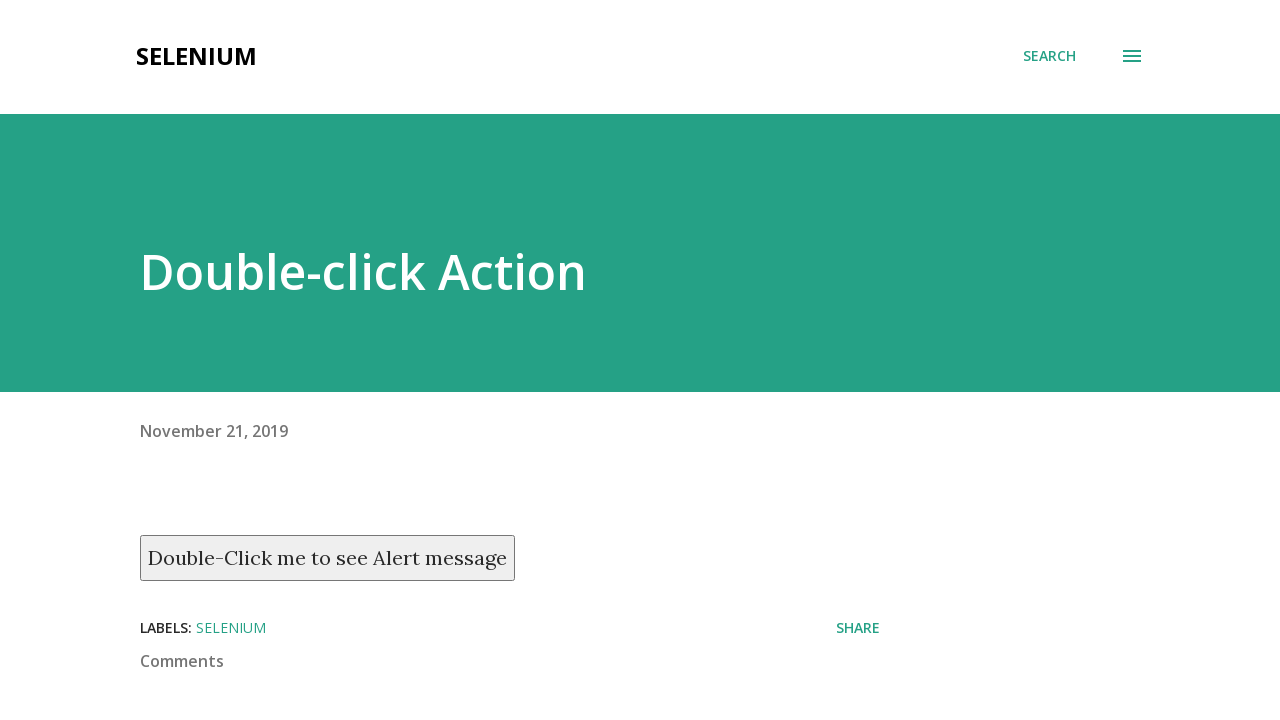

Double-clicked the button to trigger alert message at (328, 558) on xpath=//button[text()='Double-Click me to see Alert message']
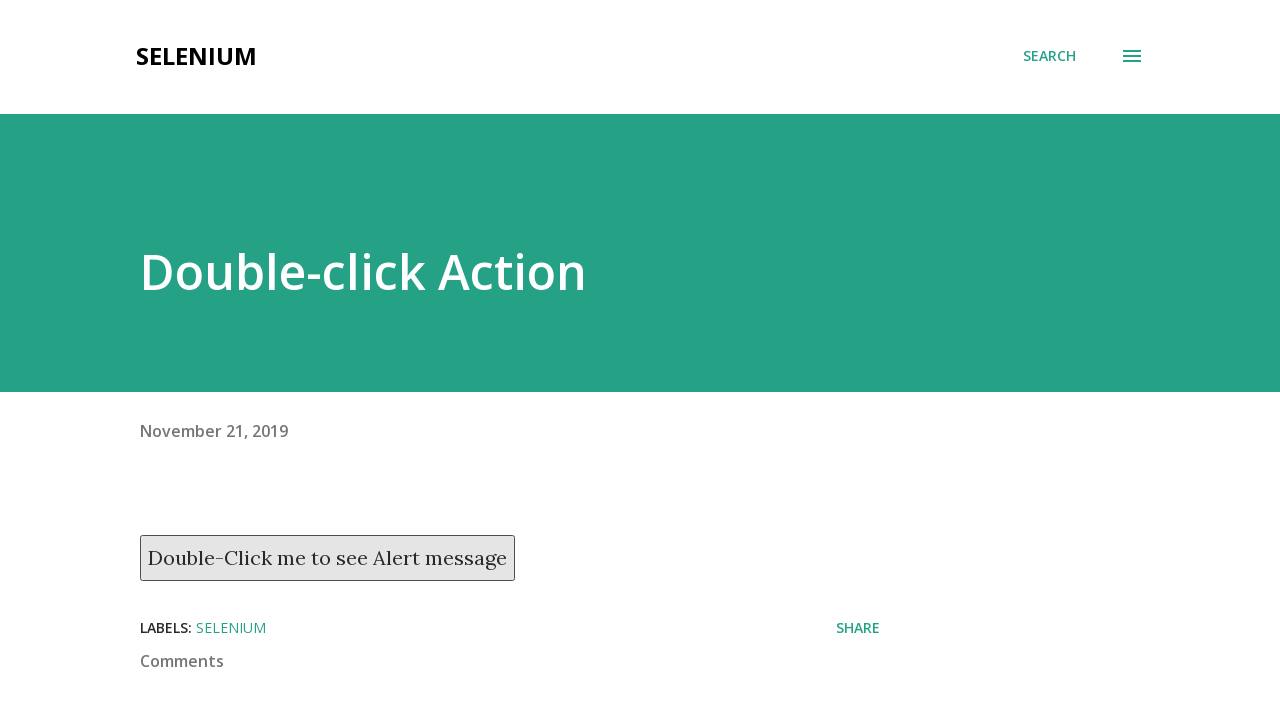

Set up alert dialog handler to accept the alert
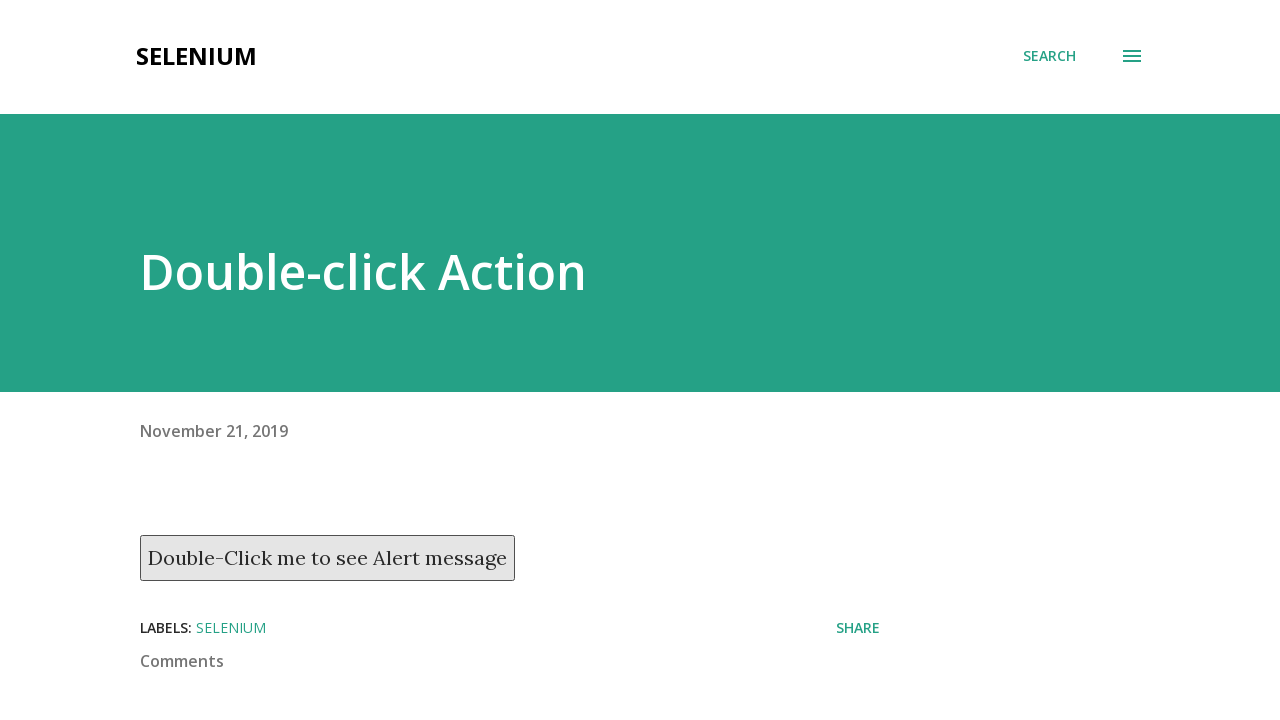

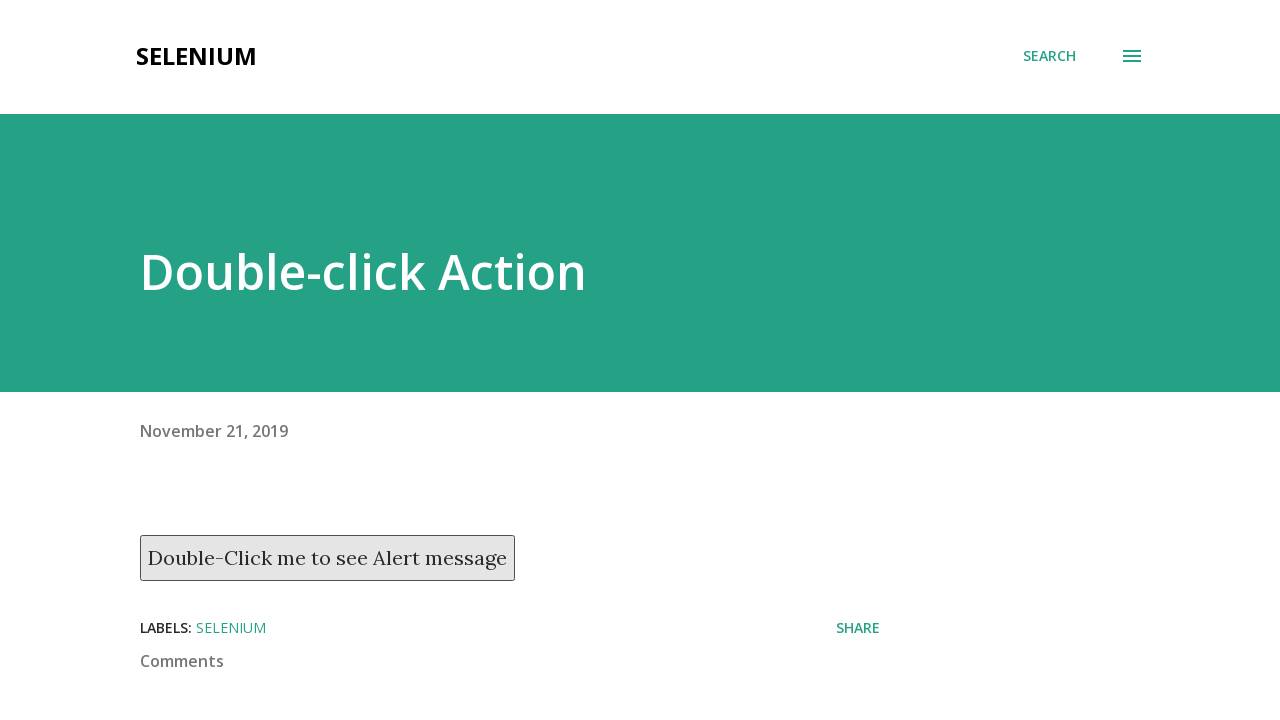